Tests iframe/frame handling by navigating to a frames demo page, clicking on the Multiple frames tab, switching between nested iframes, entering text in an input field within a nested iframe, and then navigating back to parent frames and the main page.

Starting URL: http://demo.automationtesting.in/Frames.html

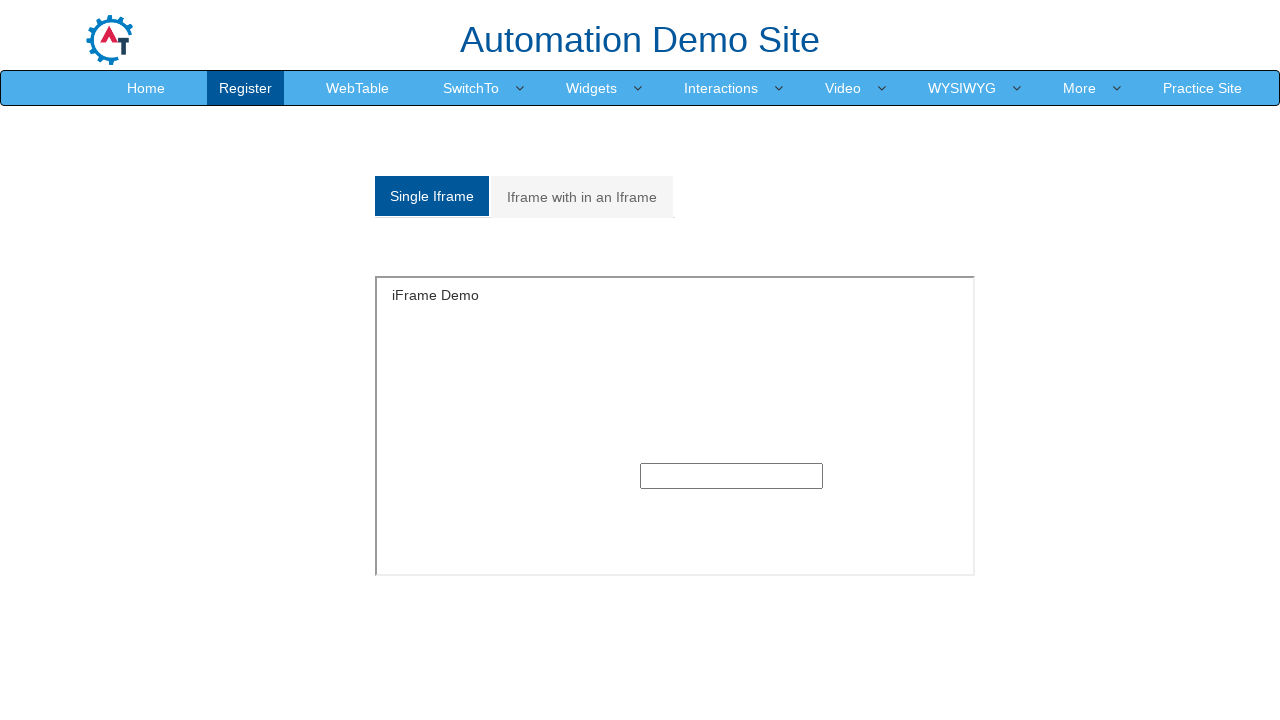

Clicked on the 'Multiple' frames tab at (582, 197) on a[href='#Multiple']
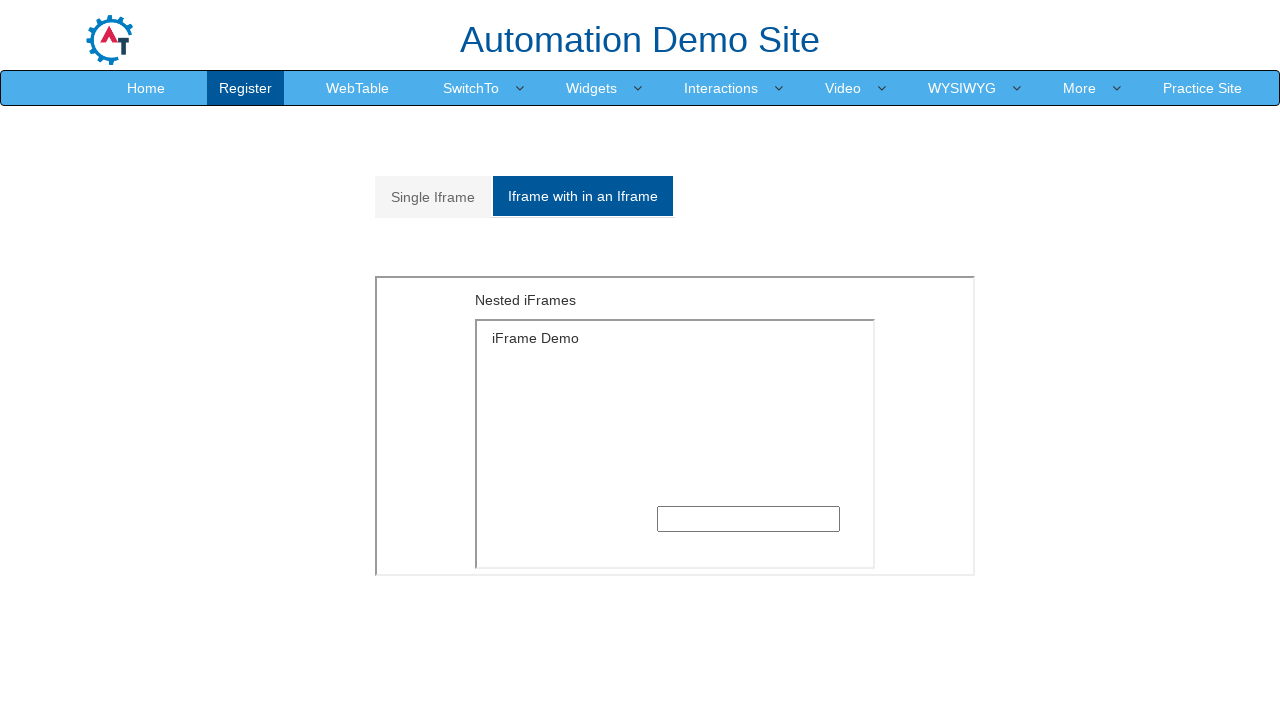

Waited for tab content to become visible
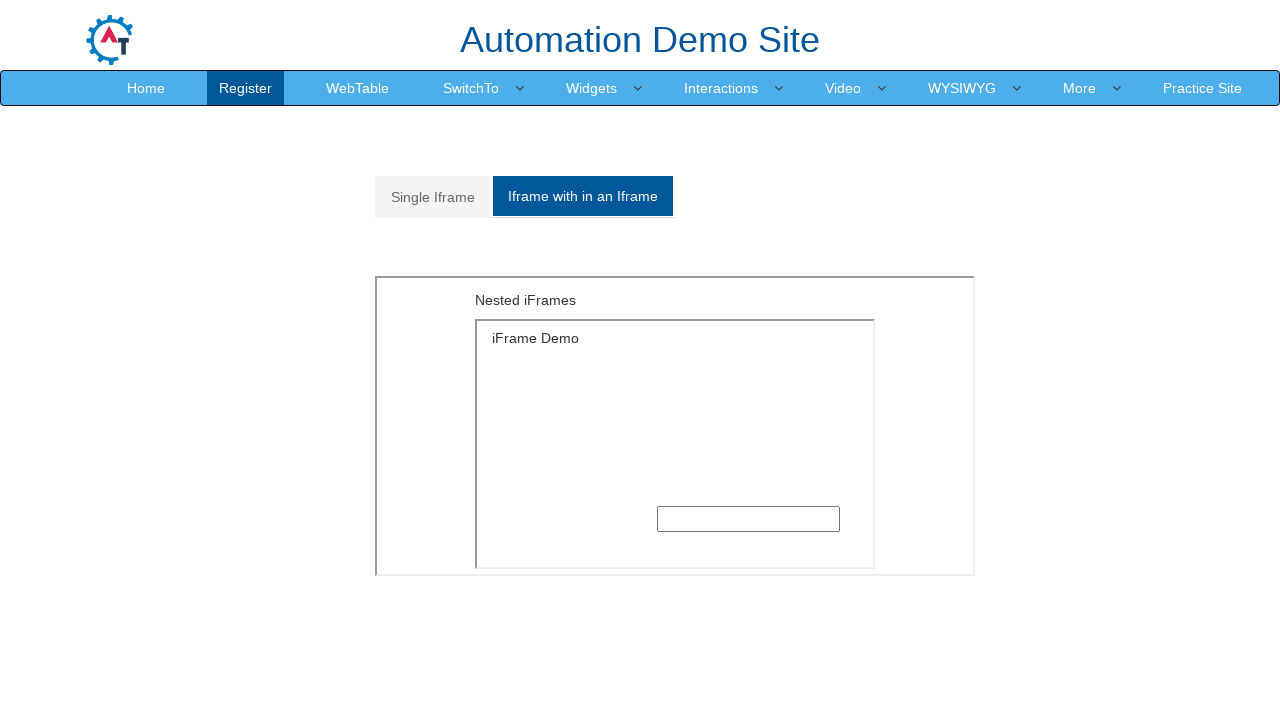

Switched to the outer iframe (second iframe on page)
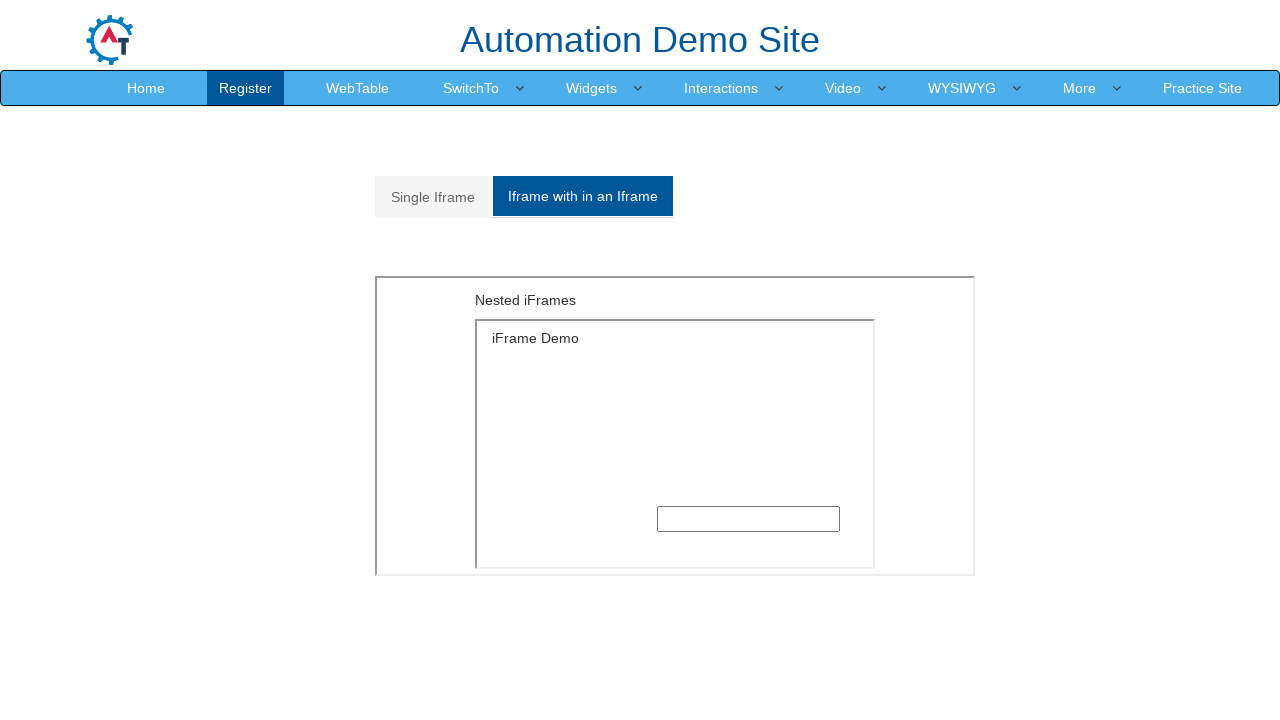

Retrieved text from outer iframe: 'Nested iFrames'
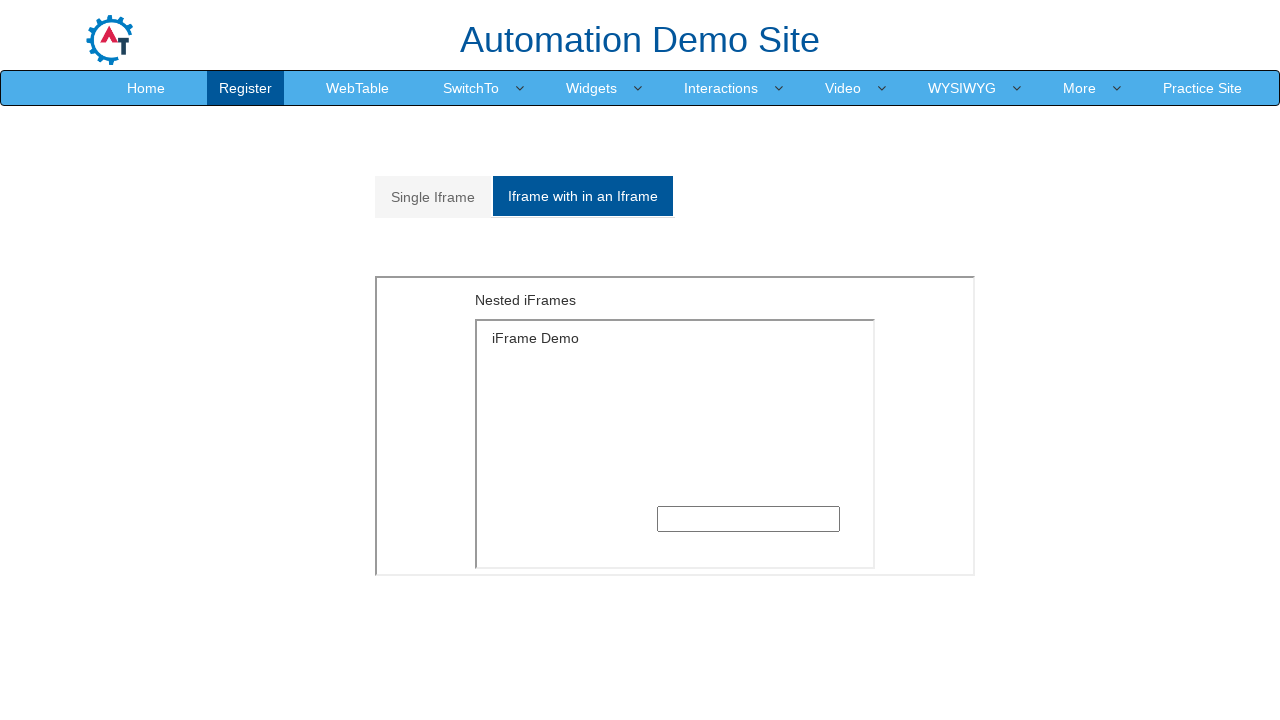

Switched to the nested iframe within the outer iframe
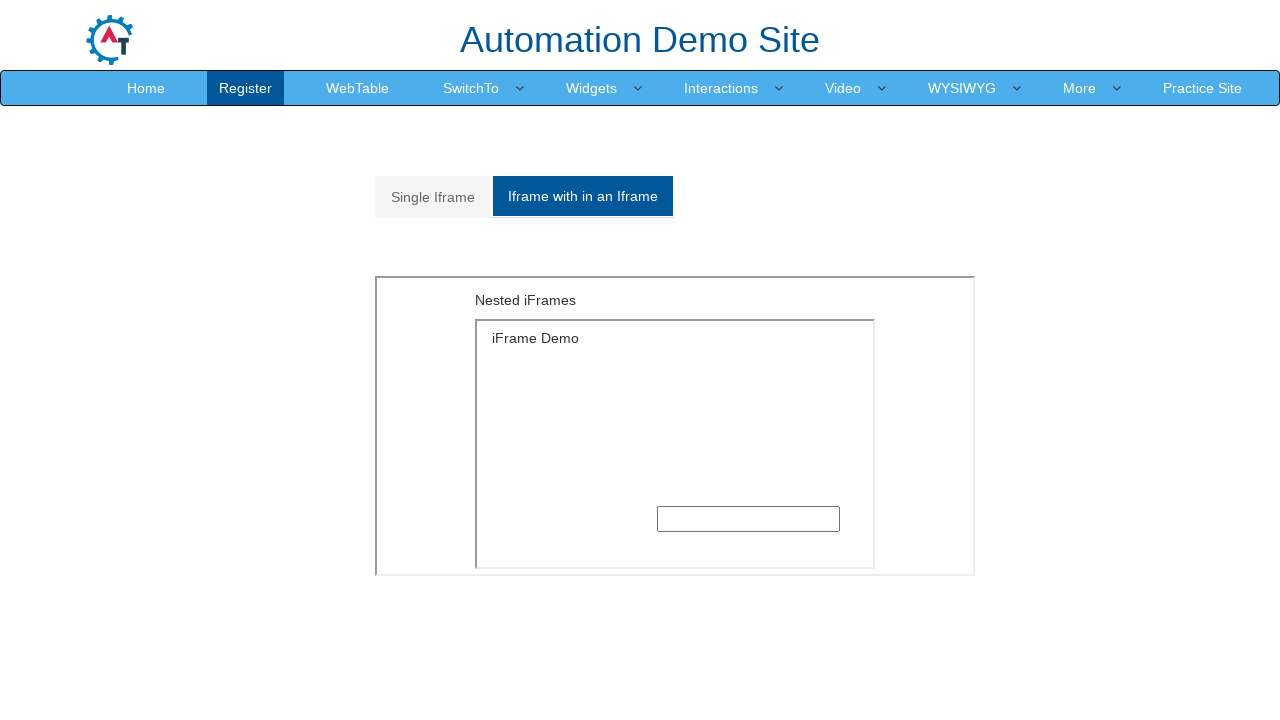

Retrieved text from nested iframe: 'iFrame Demo'
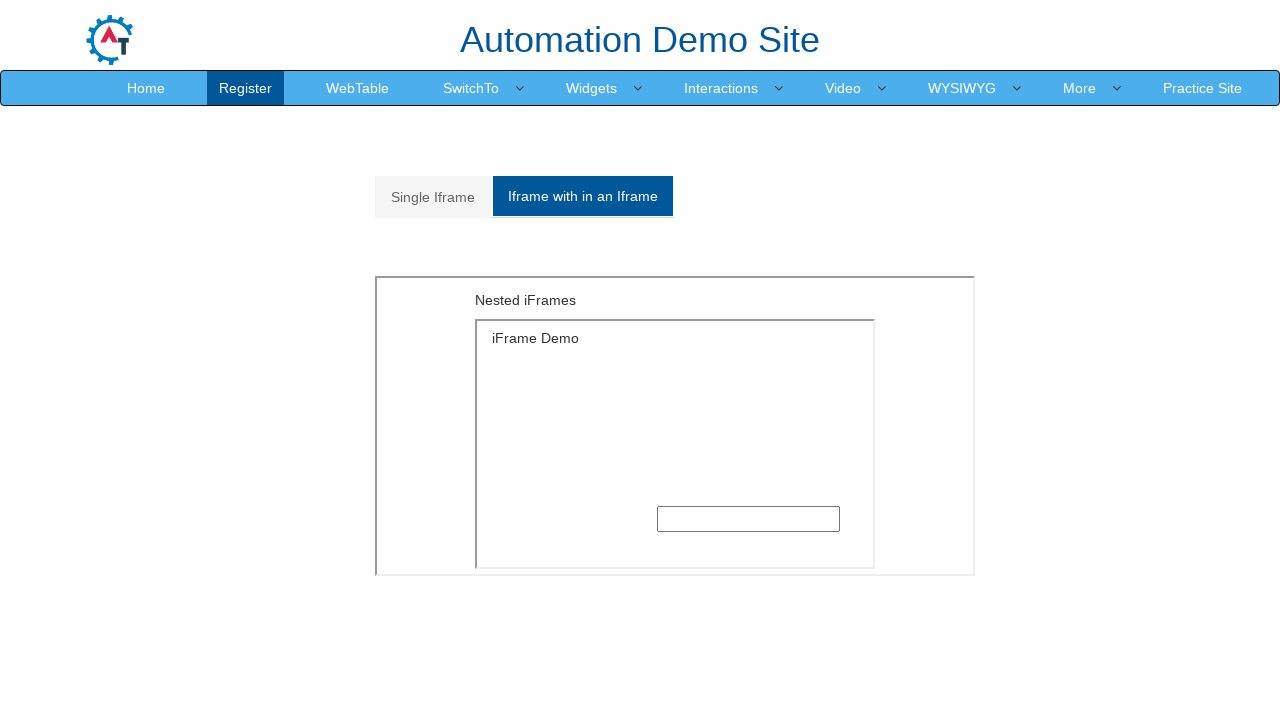

Entered 'Hello world' into the input field within the nested iframe on iframe >> nth=1 >> internal:control=enter-frame >> iframe[src='SingleFrame.html'
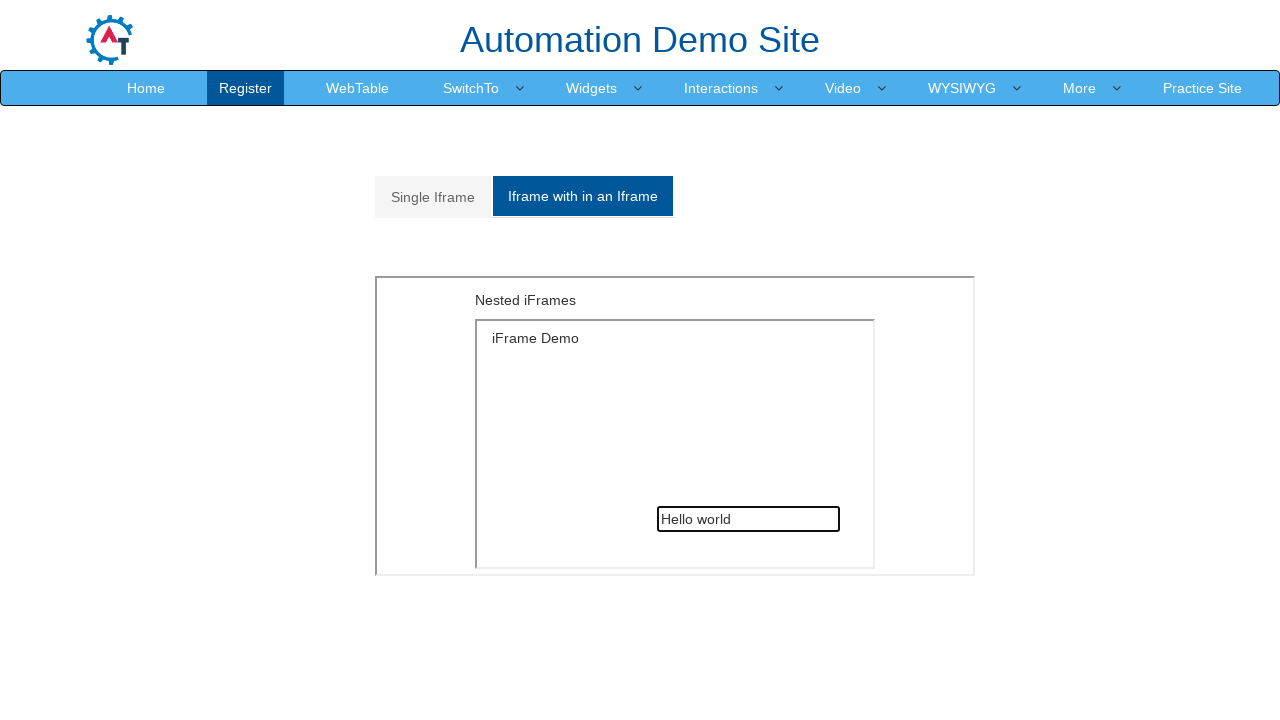

Verified outer frame is still accessible: 'Nested iFrames'
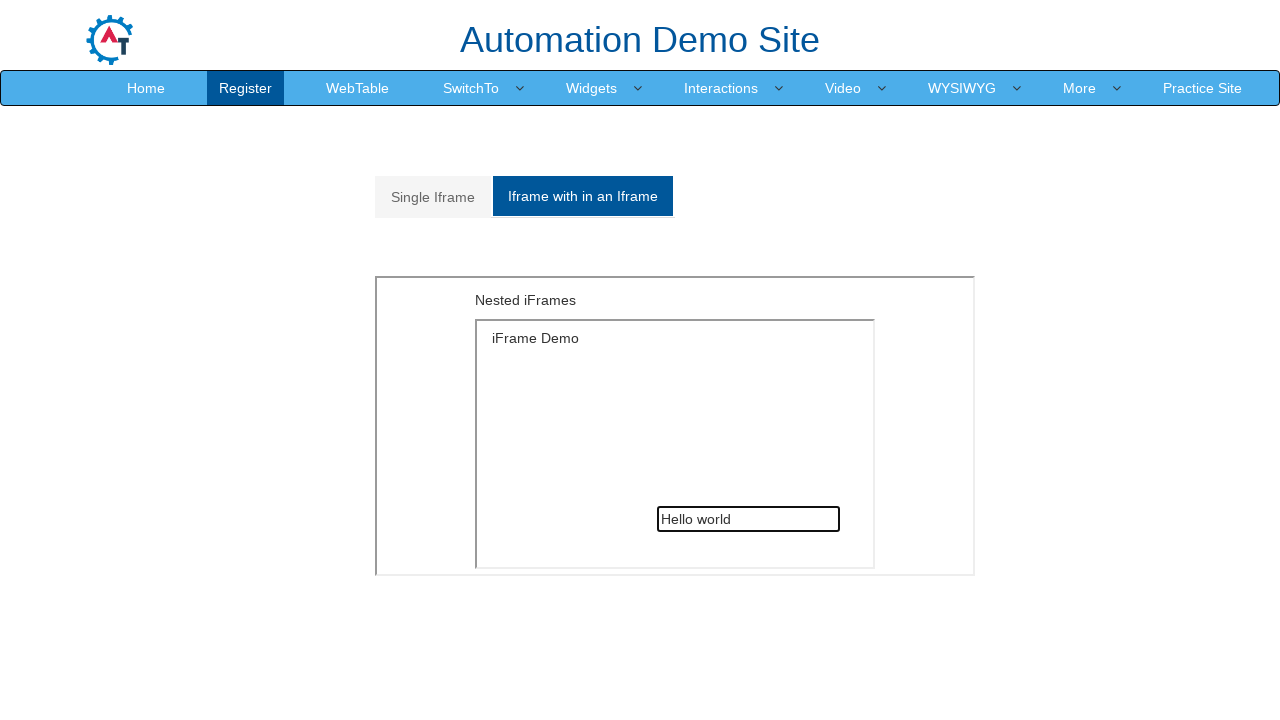

Verified main page content is still accessible: 'Iframe with in an Iframe'
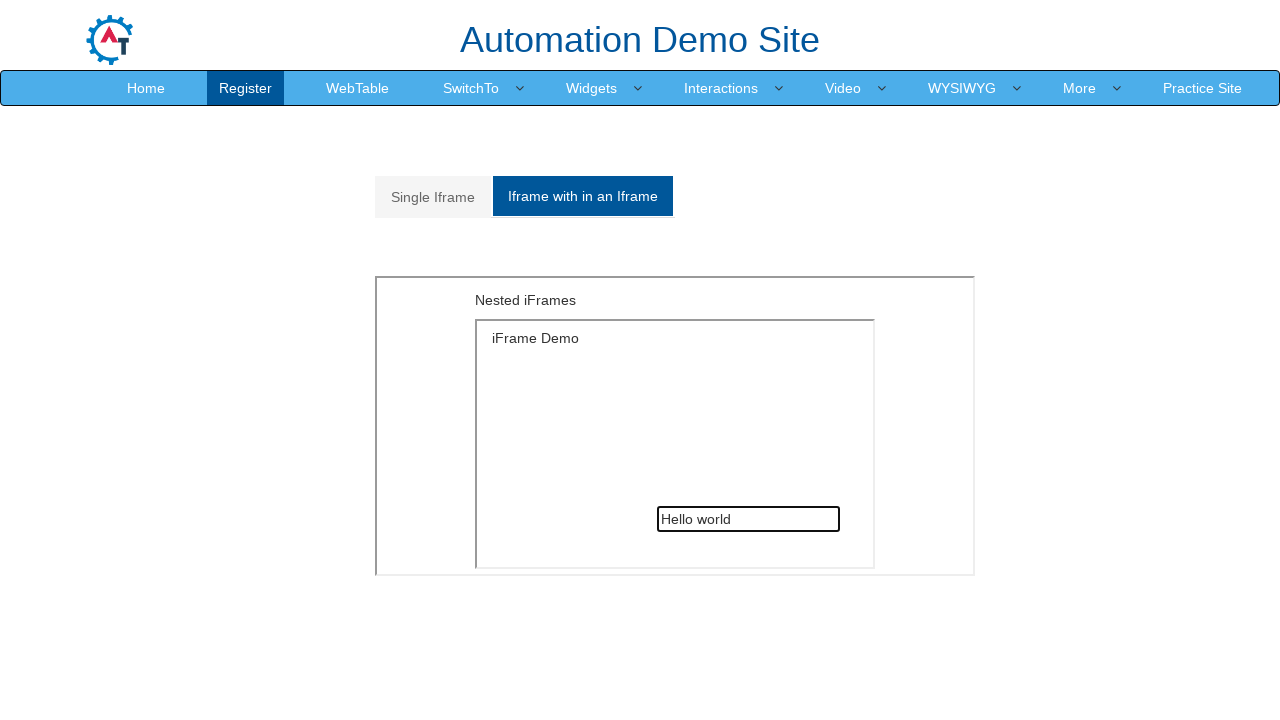

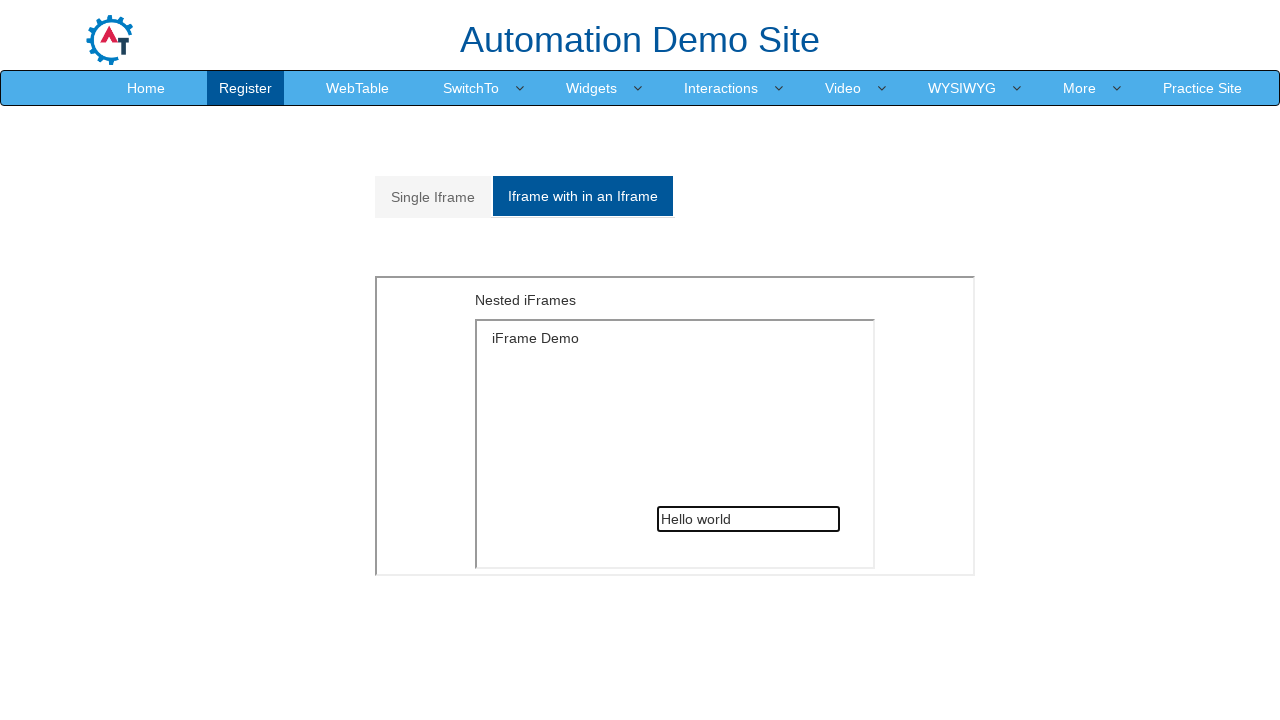